Navigates to a test automation practice blog and locates a specific link element to verify it exists on the page

Starting URL: https://testautomationpractice.blogspot.com/

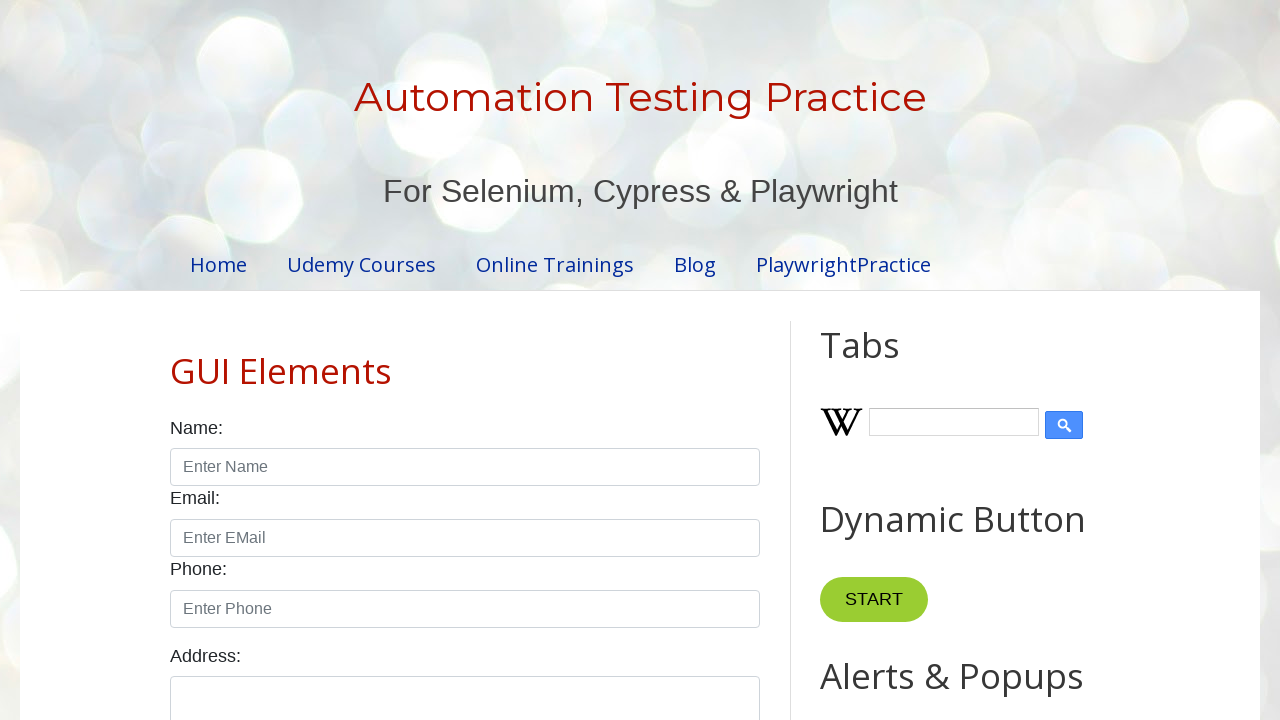

Navigated to test automation practice blog
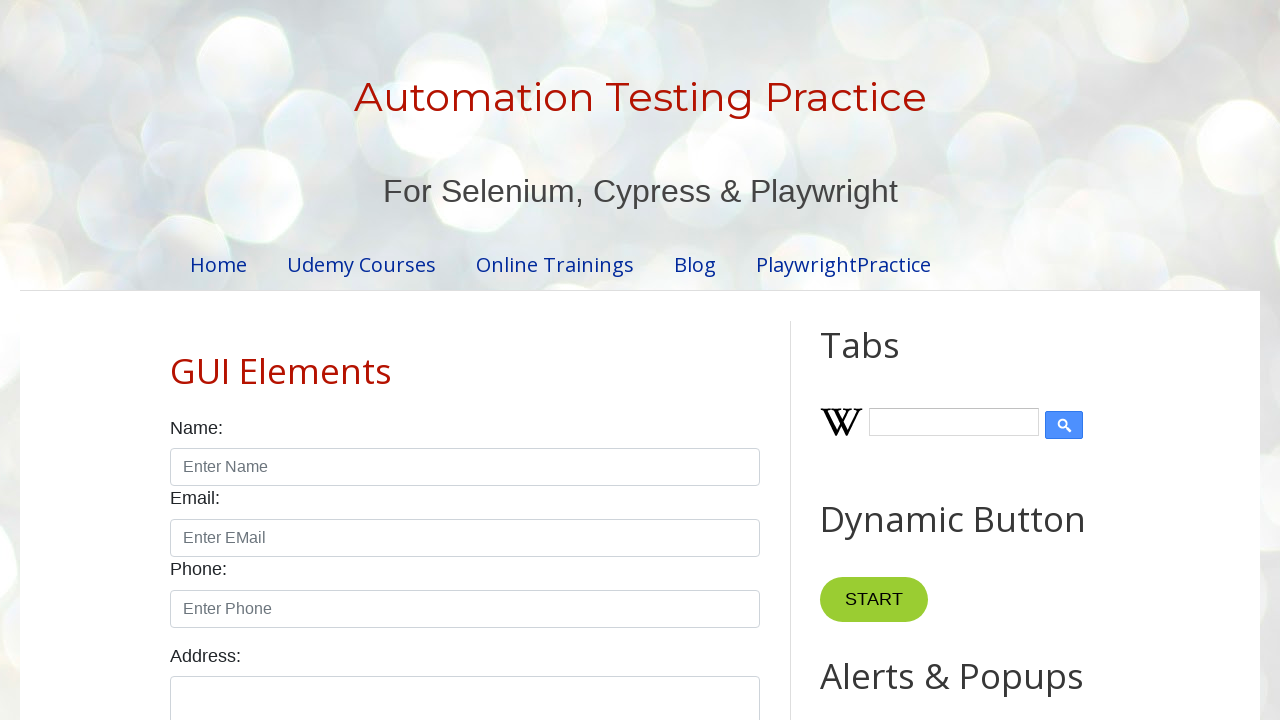

Located 'Errorcode 400' link element
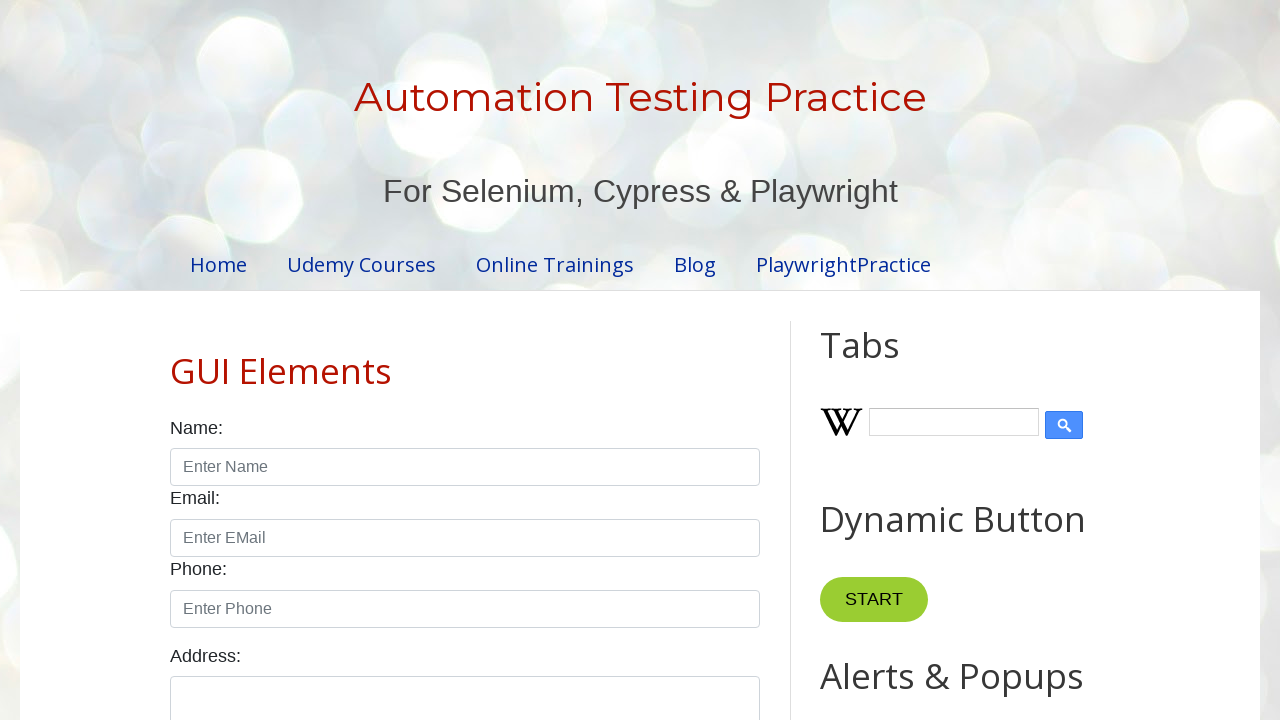

Retrieved href attribute from link: http://www.deadlinkcity.com/error-page.asp?e=400
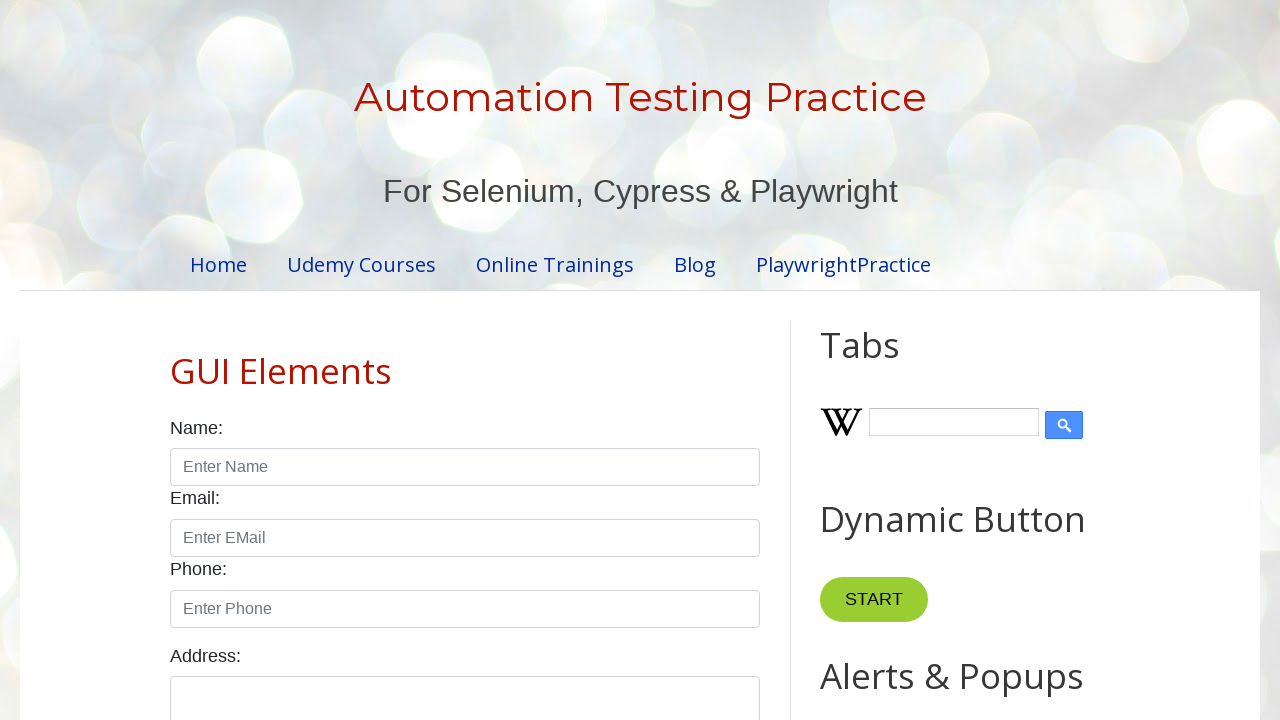

Verified 'Errorcode 400' link is visible
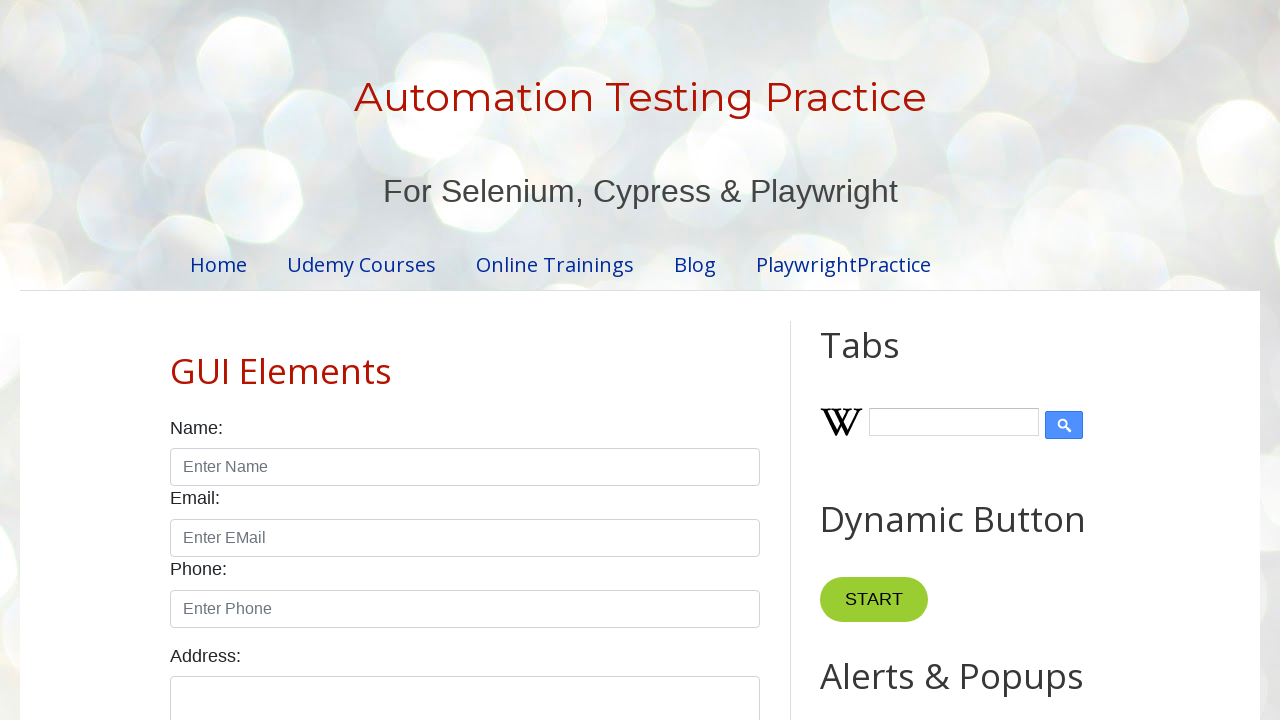

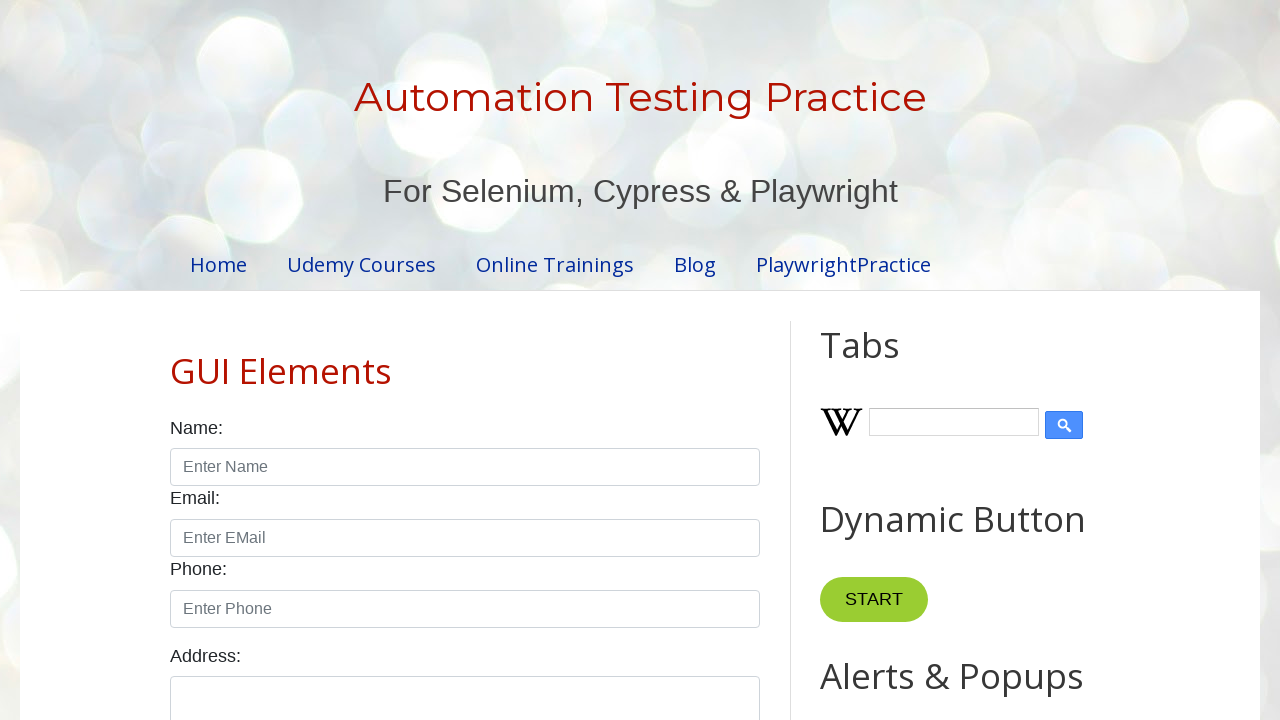